Opens a practice form page, creates a new window to fetch course name from another page, then returns to fill the form with that course name and takes a screenshot of the name field

Starting URL: https://rahulshettyacademy.com/angularpractice/

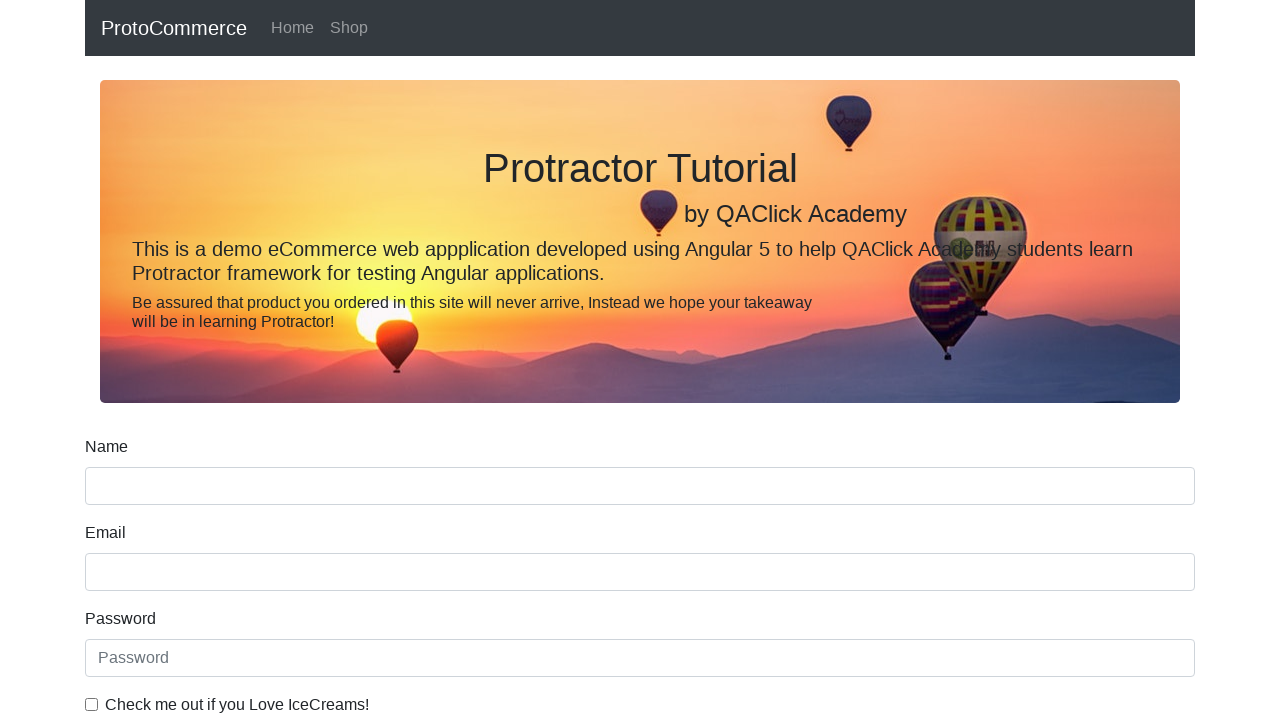

Opened a new browser window/tab
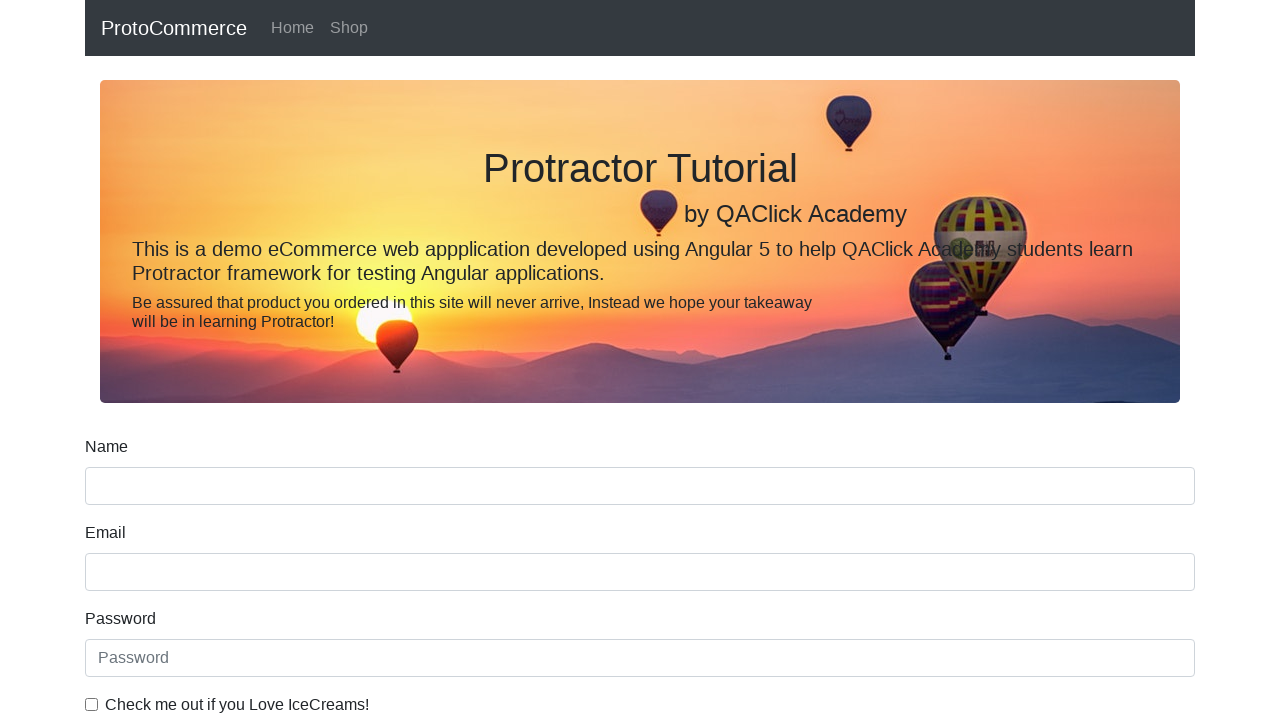

Navigated new window to Rahul Shetty Academy home page
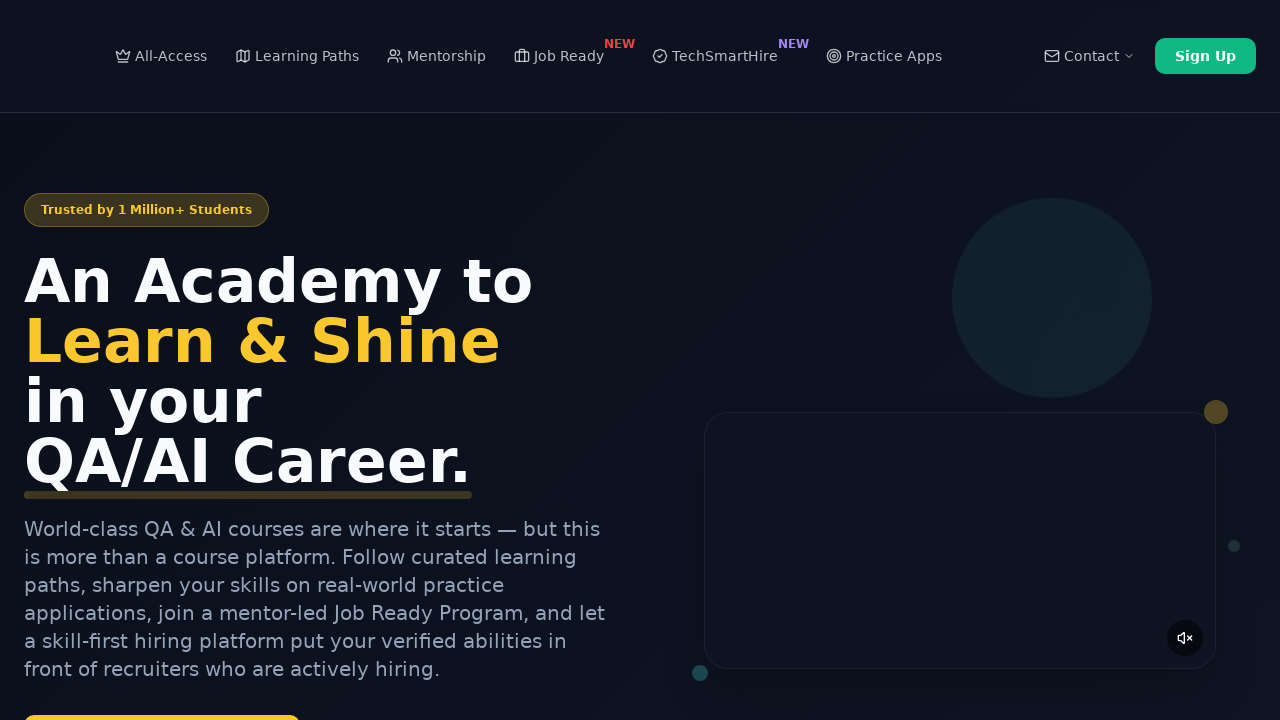

Located course links on the home page
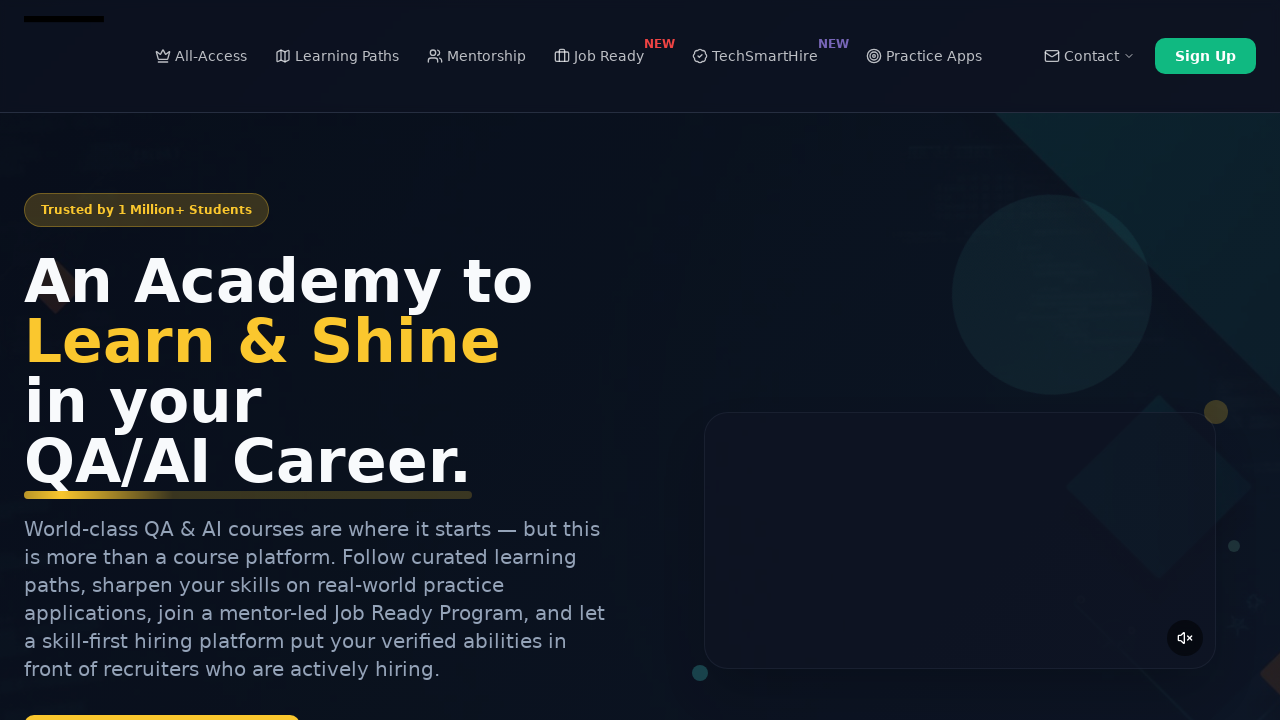

Extracted course name: 'Playwright Testing'
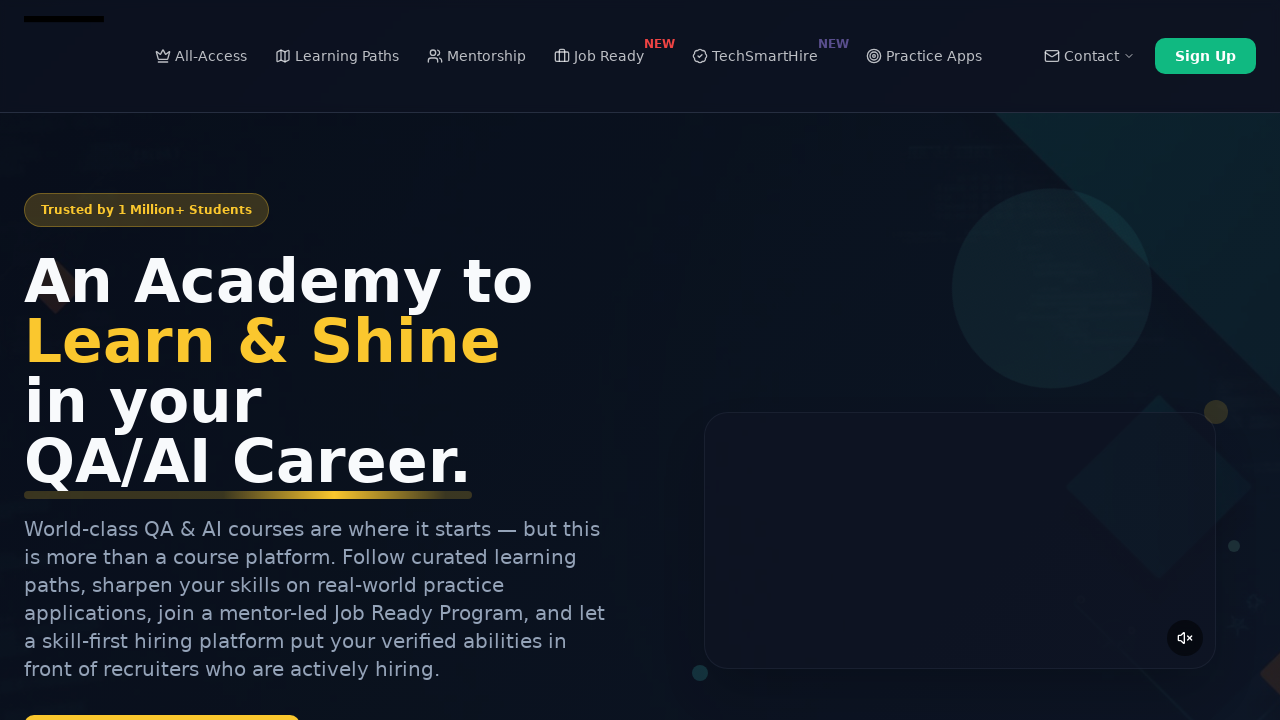

Closed the new window and returned to original practice form page
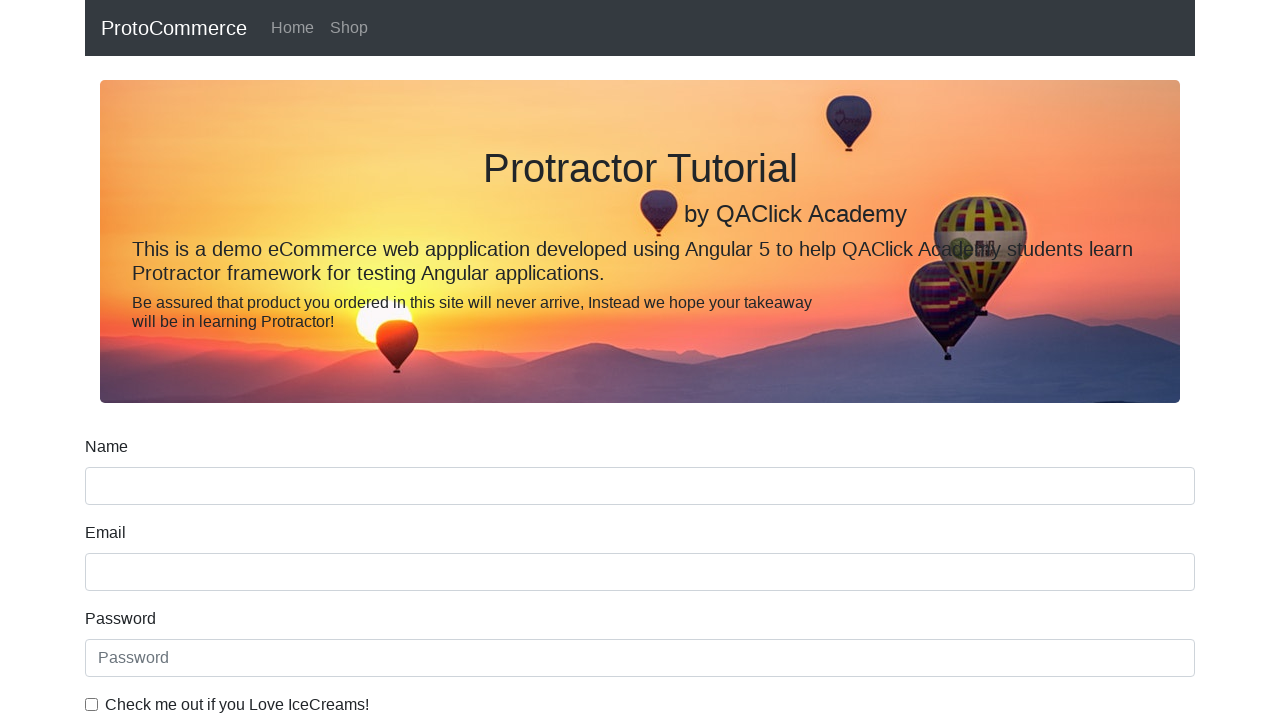

Filled practice form name field with course name: 'Playwright Testing' on [name='name']
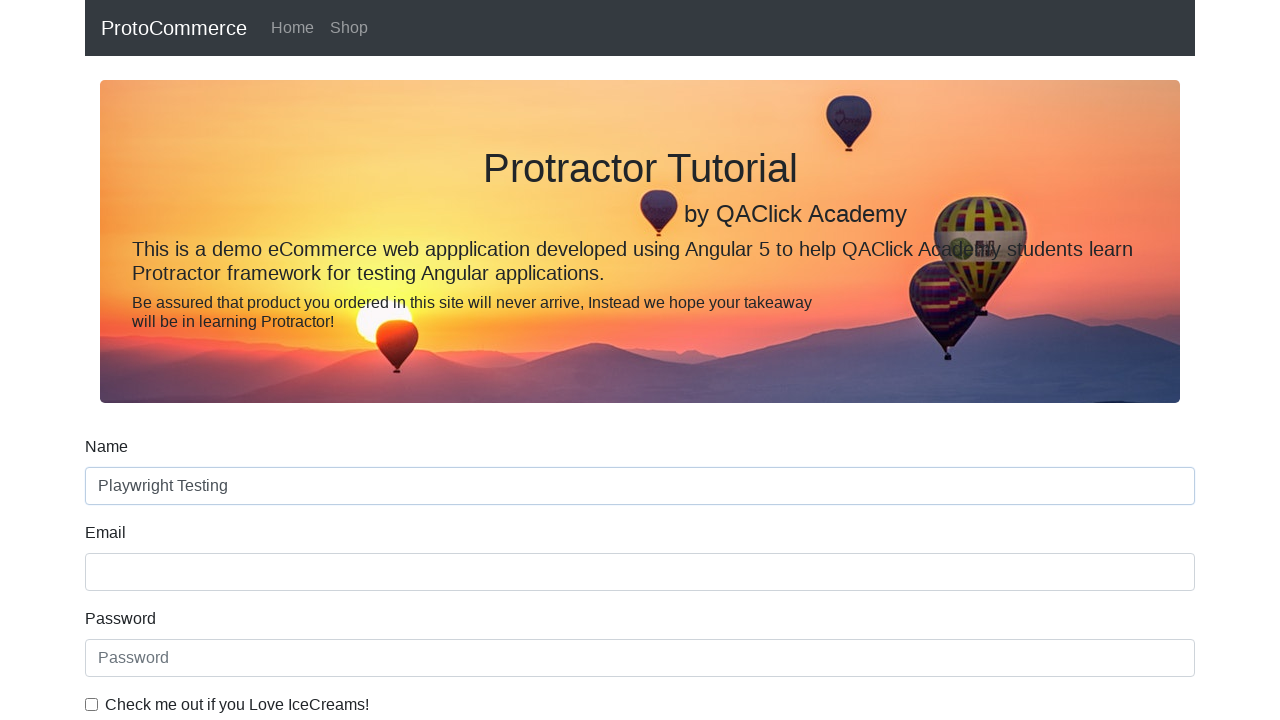

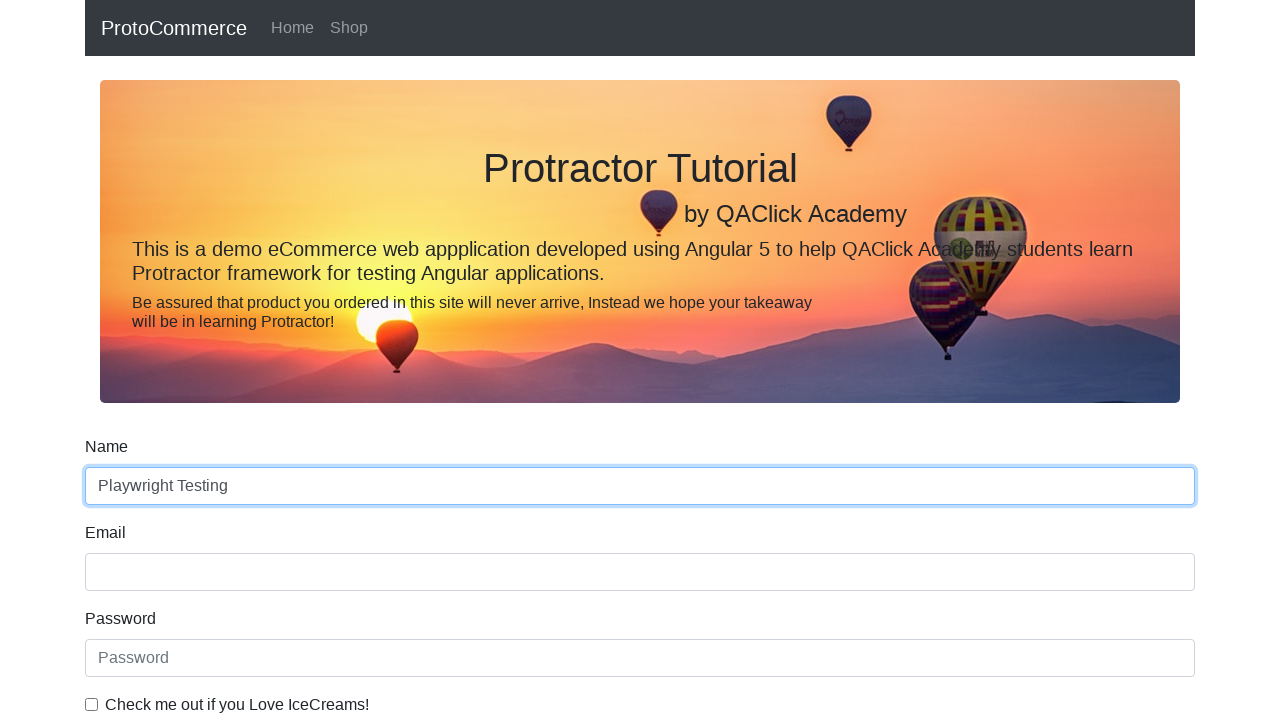